Tests JavaScript prompt dialog by triggering it, entering text, accepting it, and verifying the entered text appears in results

Starting URL: https://the-internet.herokuapp.com/

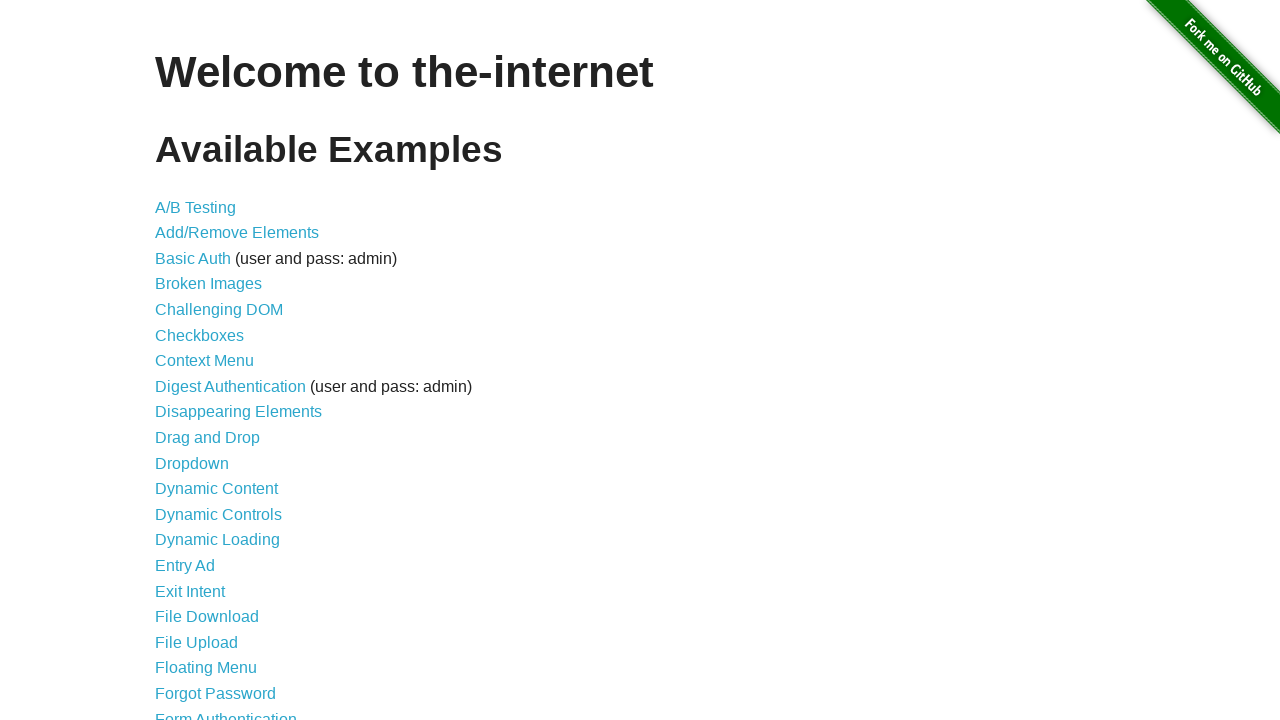

Clicked on JavaScript Alerts link to navigate to test page at (214, 361) on text=JavaScript Alerts
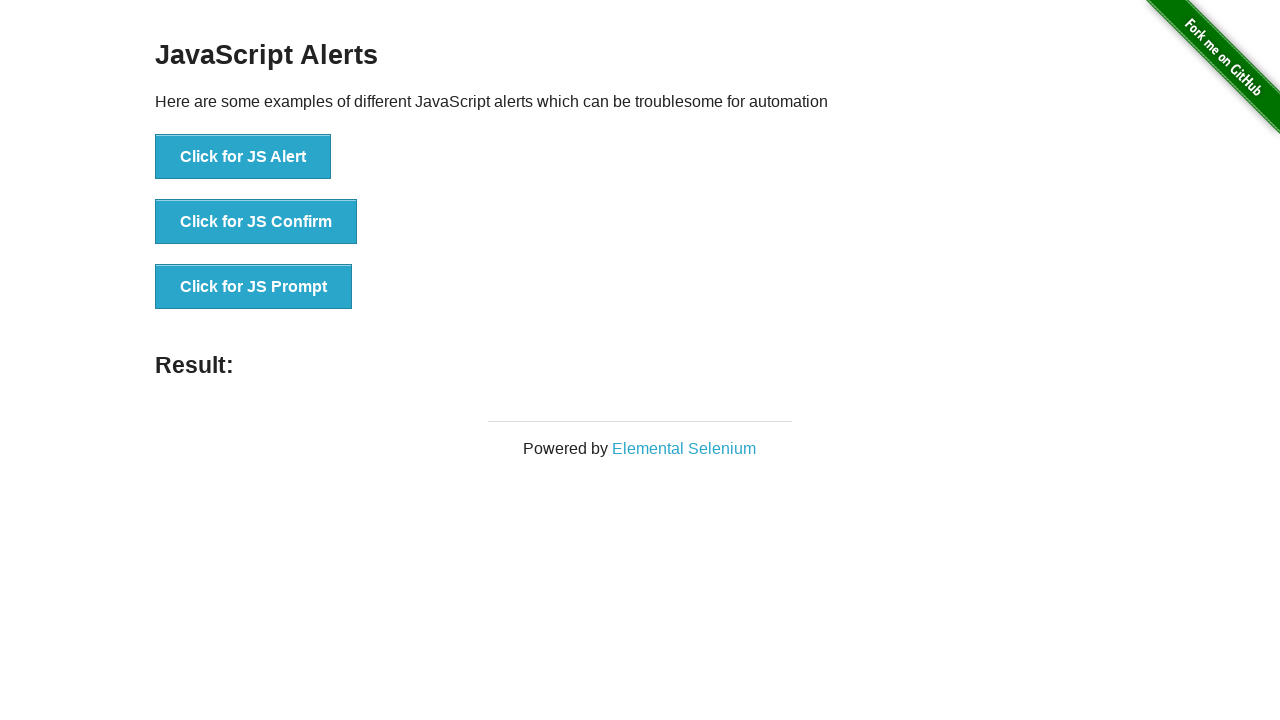

Set up dialog handler to accept prompt with 'Test User Input'
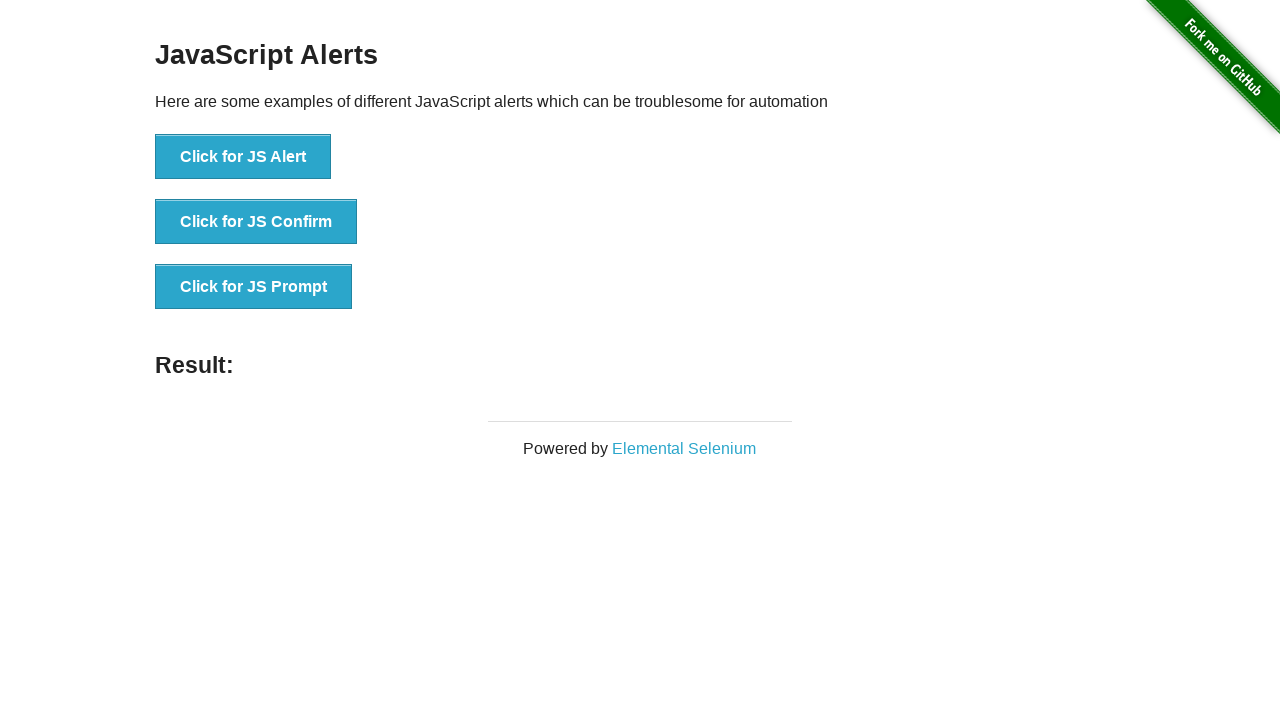

Clicked the JS Prompt button to trigger the prompt dialog at (254, 287) on button:has-text('Click for JS Prompt')
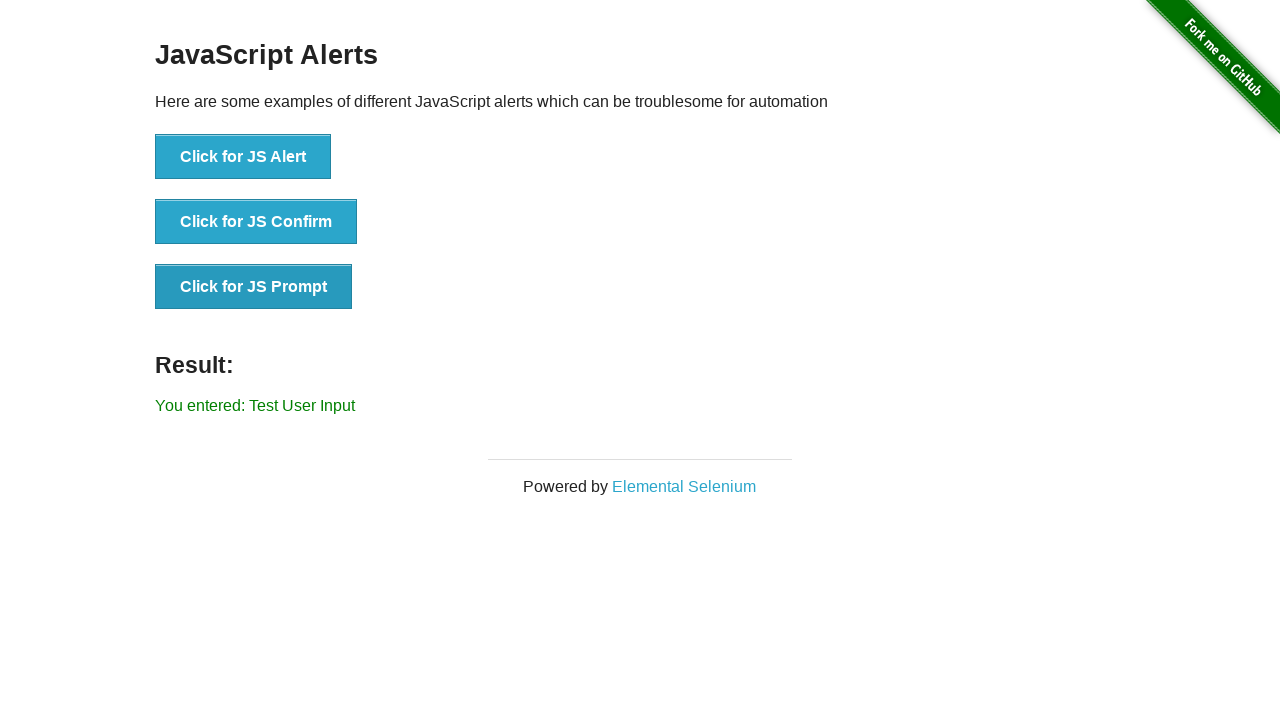

Prompt dialog was accepted and result element appeared
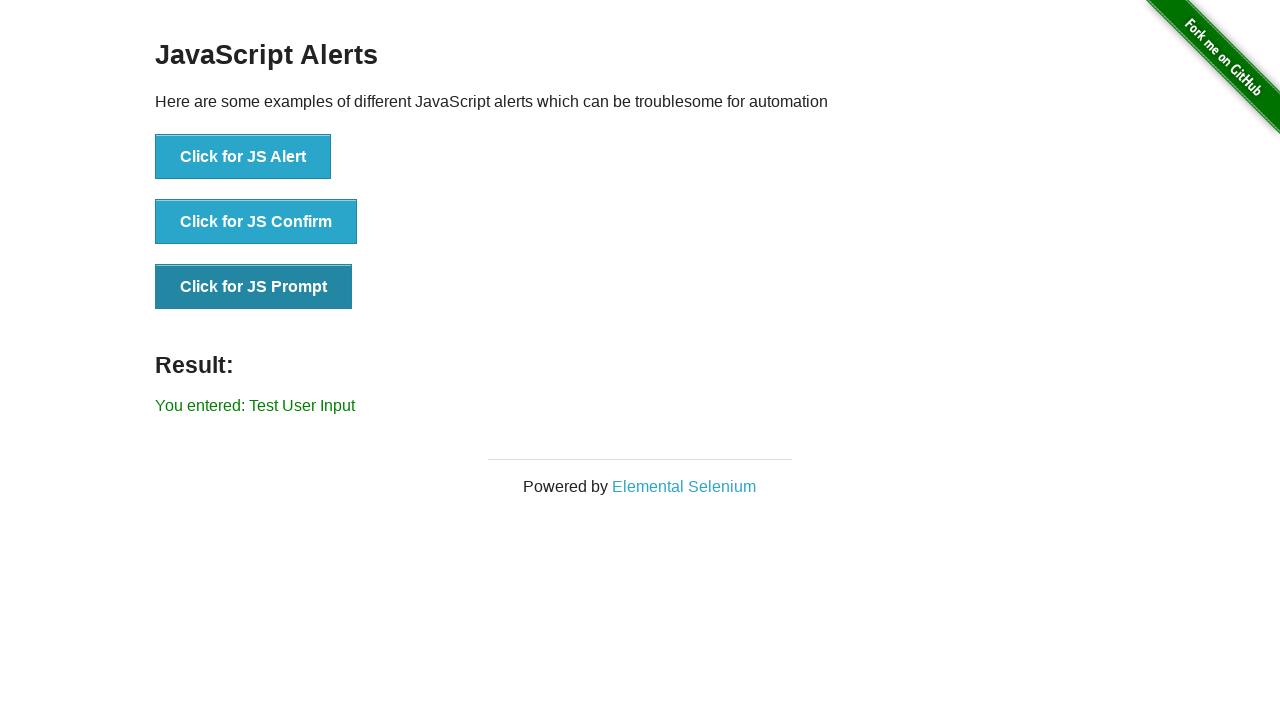

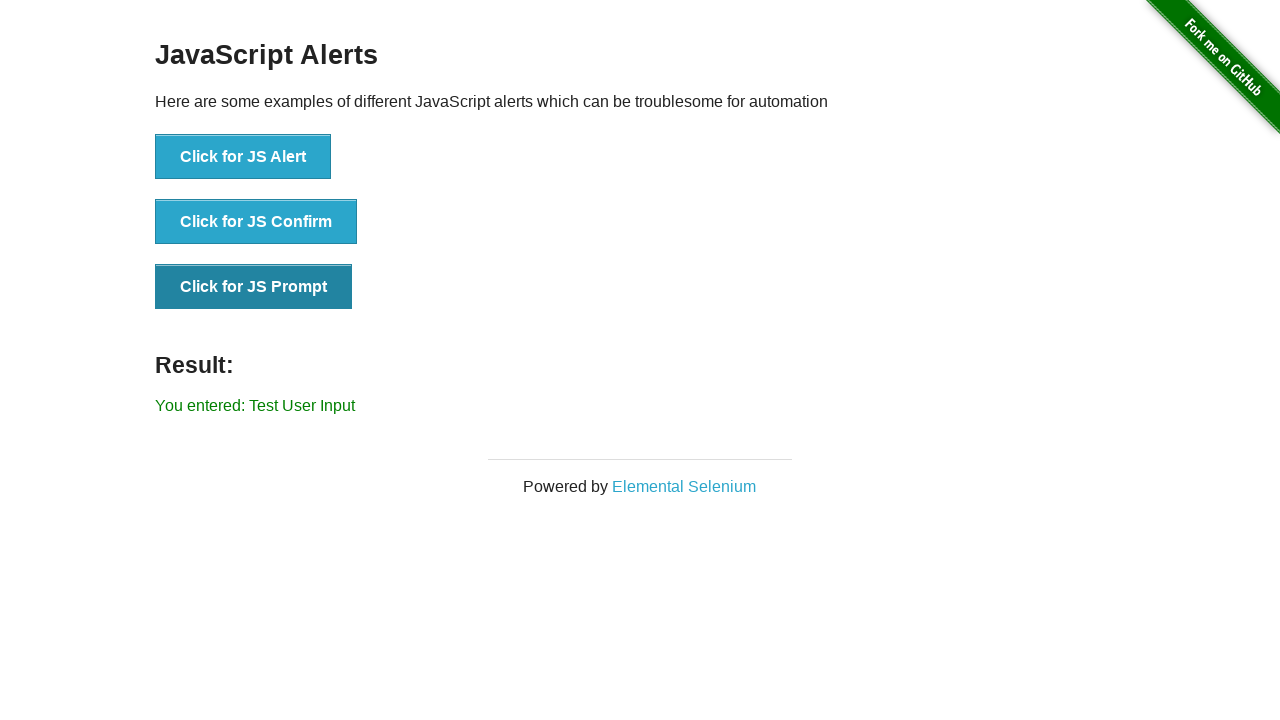